Tests Firefox browser with custom arguments by navigating to DuckDuckGo

Starting URL: https://duckduckgo.com

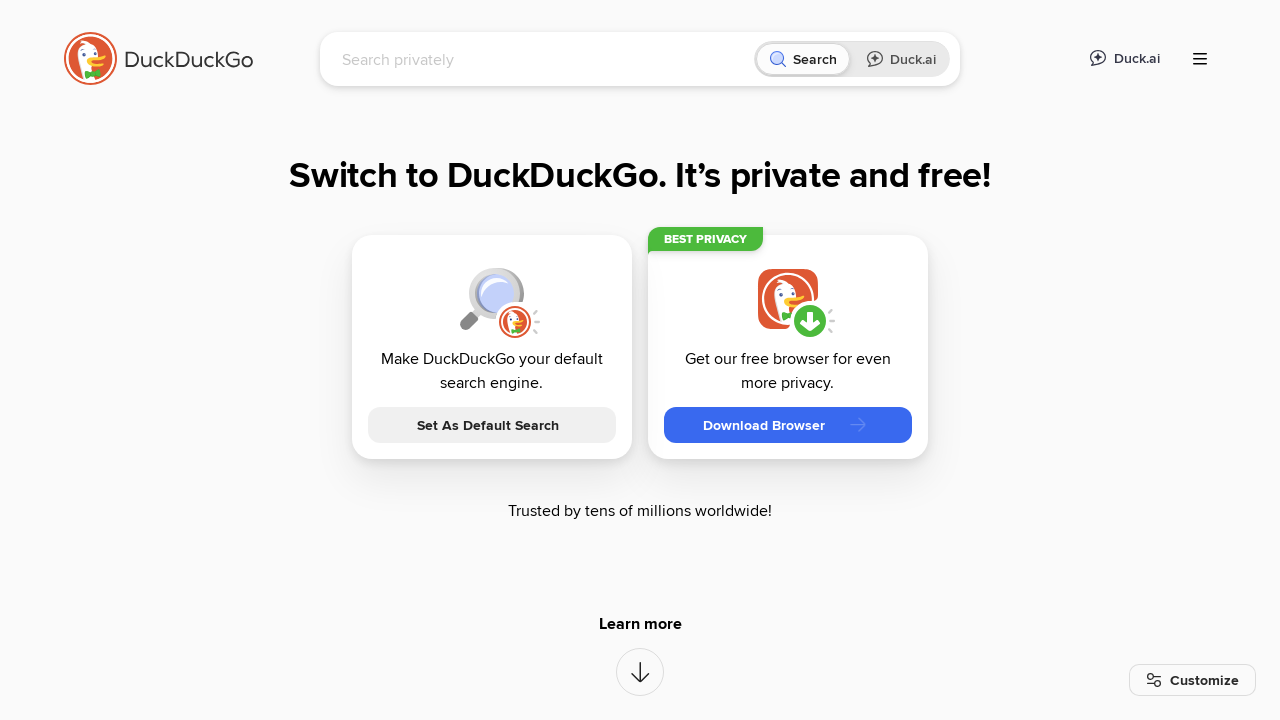

DuckDuckGo page loaded successfully with custom Firefox arguments
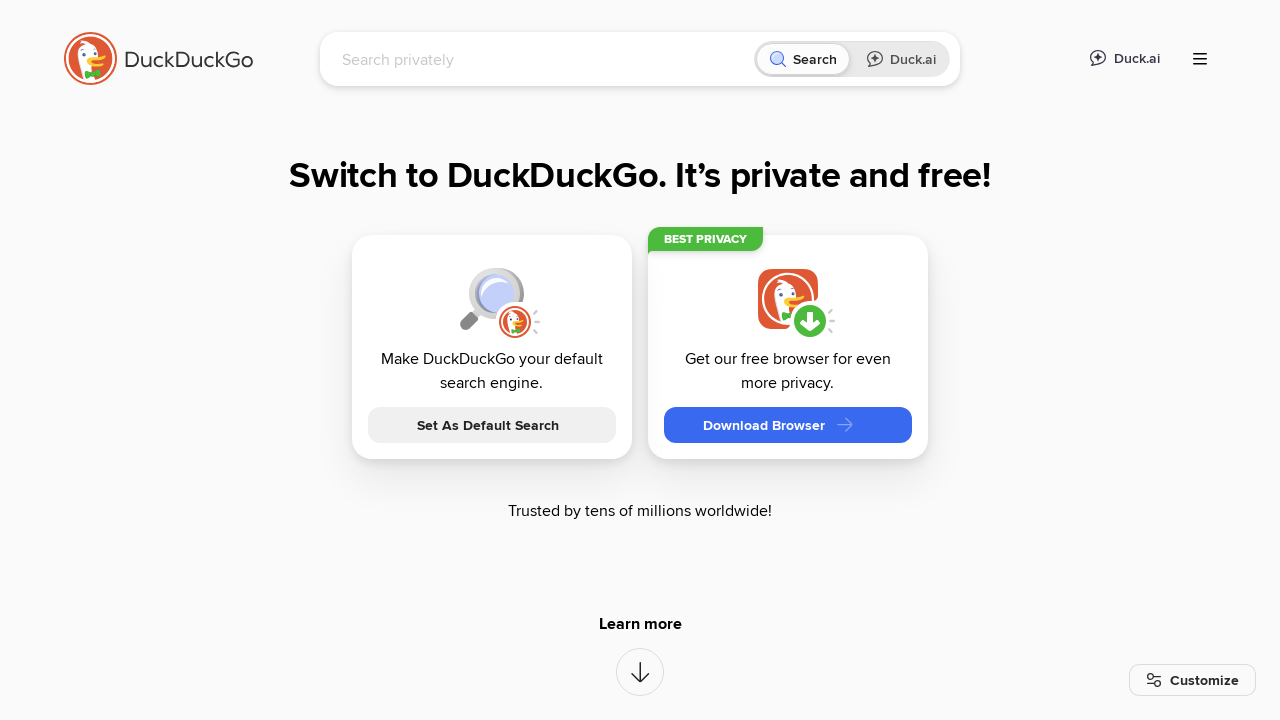

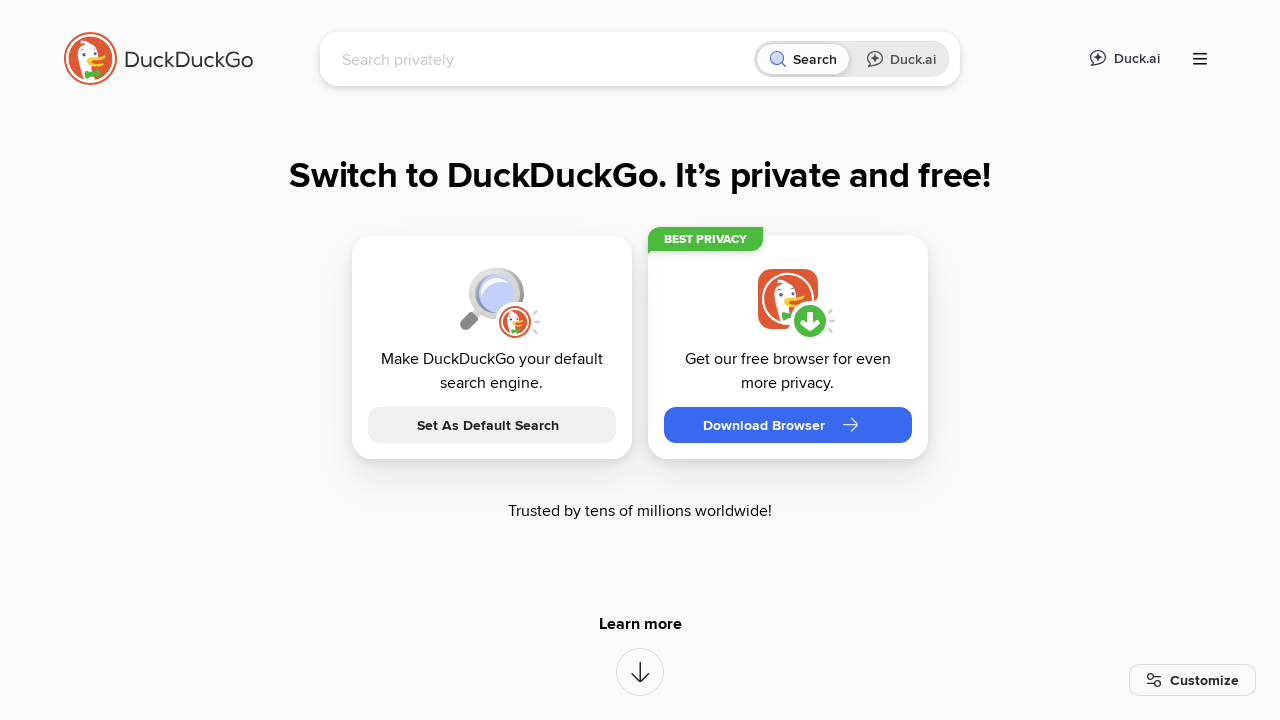